Tests a registration form by filling in required fields and submitting the form to verify successful registration

Starting URL: http://suninjuly.github.io/registration1.html

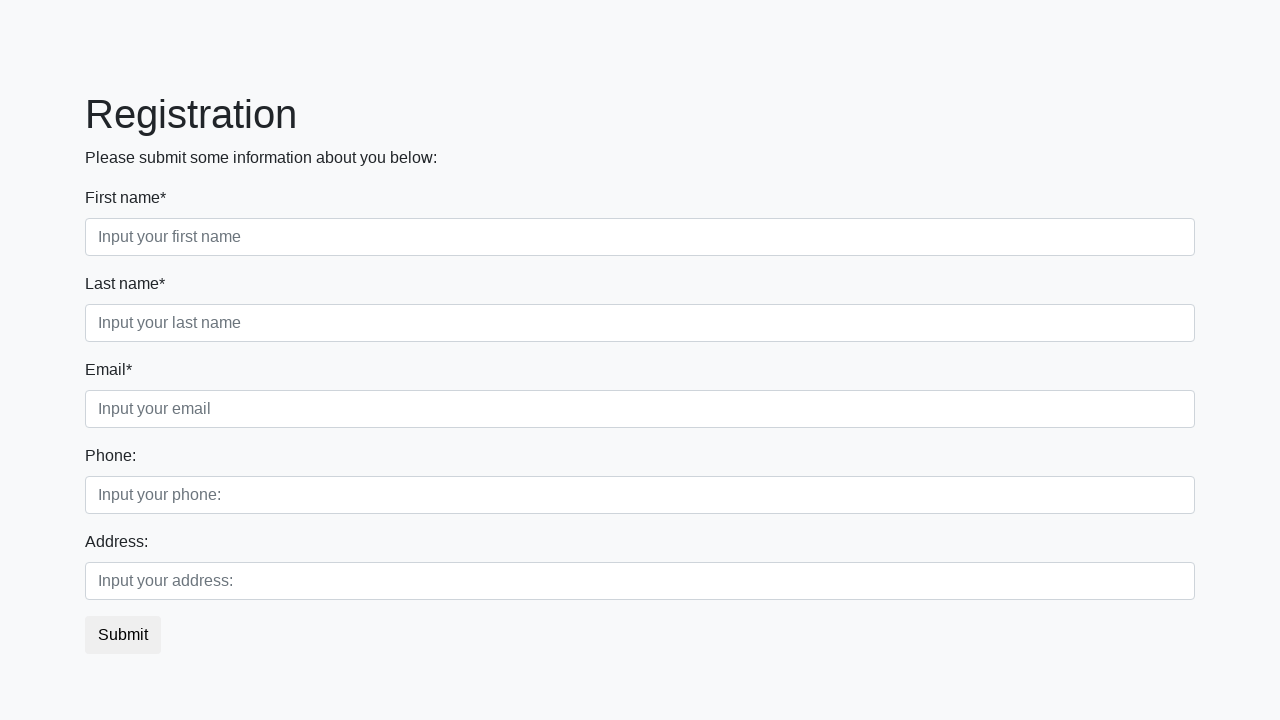

Filled first name field with 'John' on .first_block [required].first
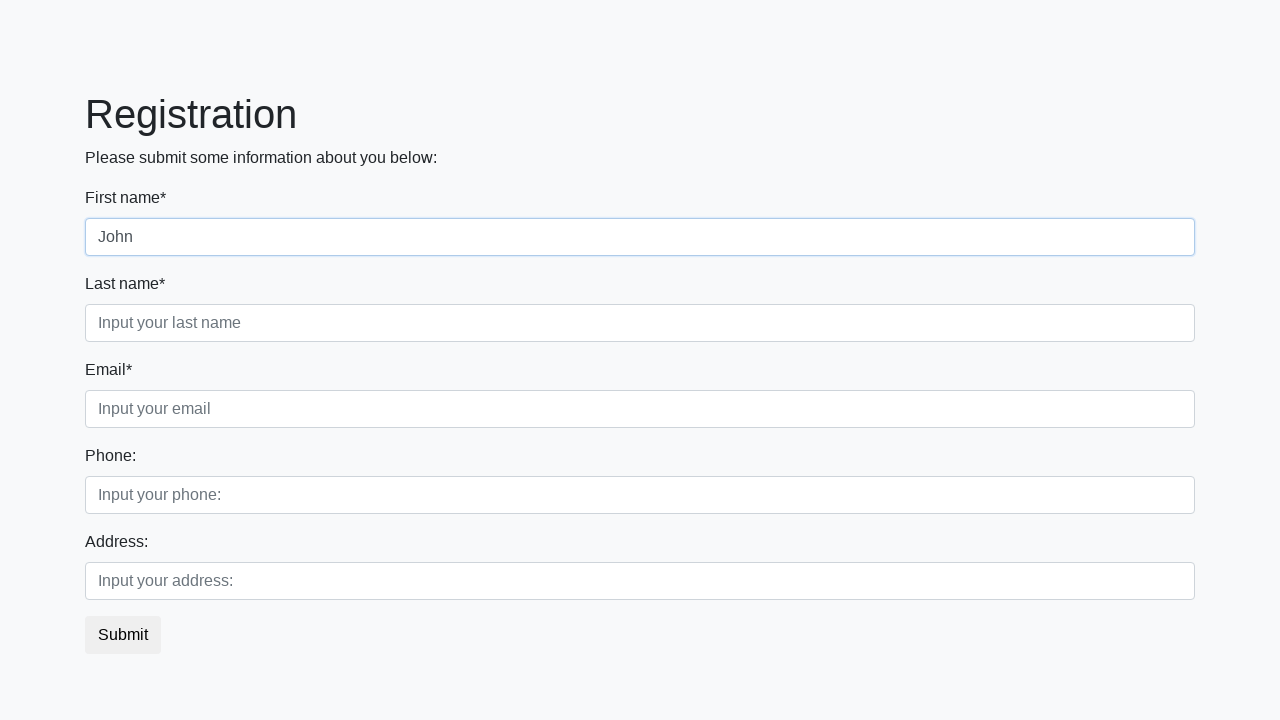

Filled last name field with 'Doe' on .first_block [required].second
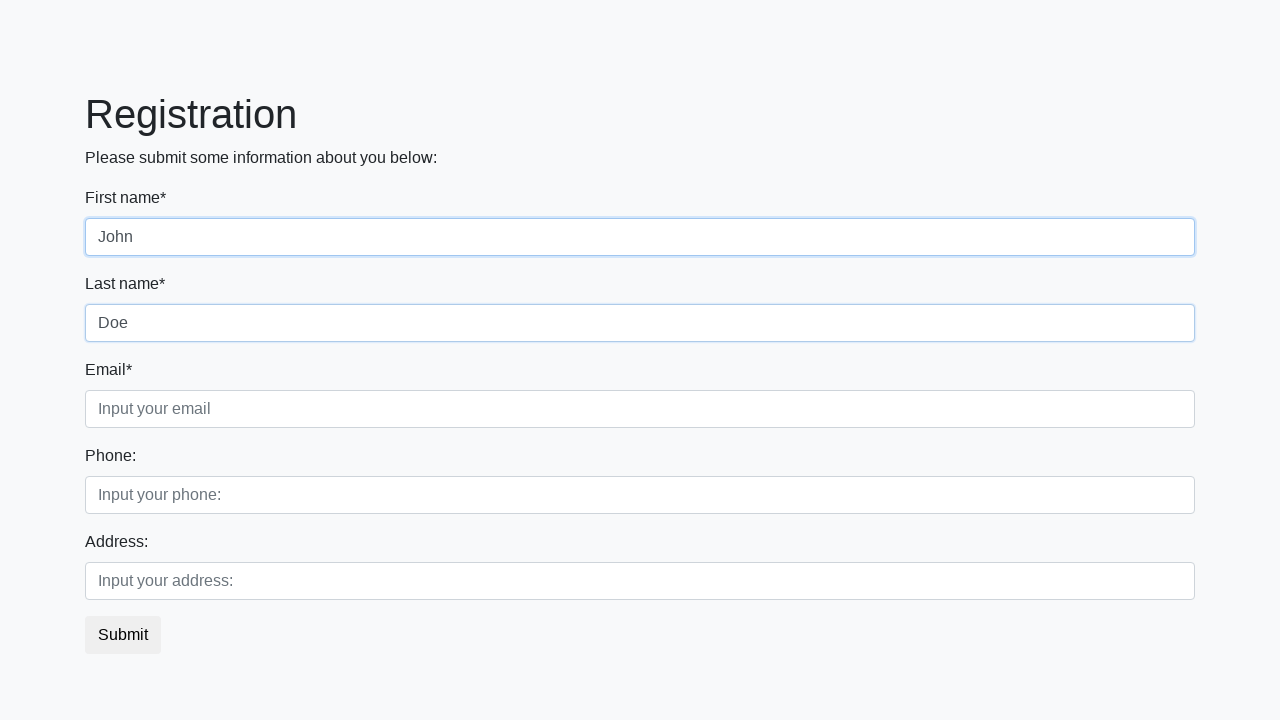

Filled email field with 'john.doe@example.com' on .first_block [required].third
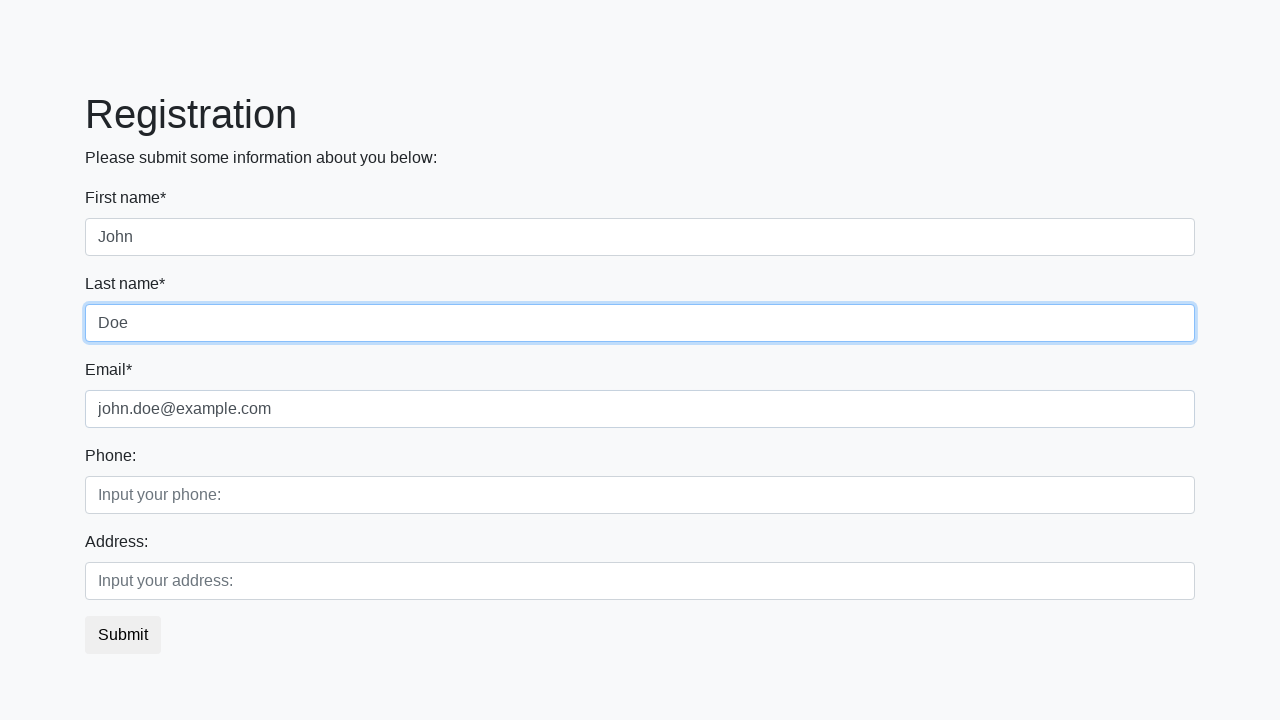

Clicked submit button to register at (123, 635) on button.btn
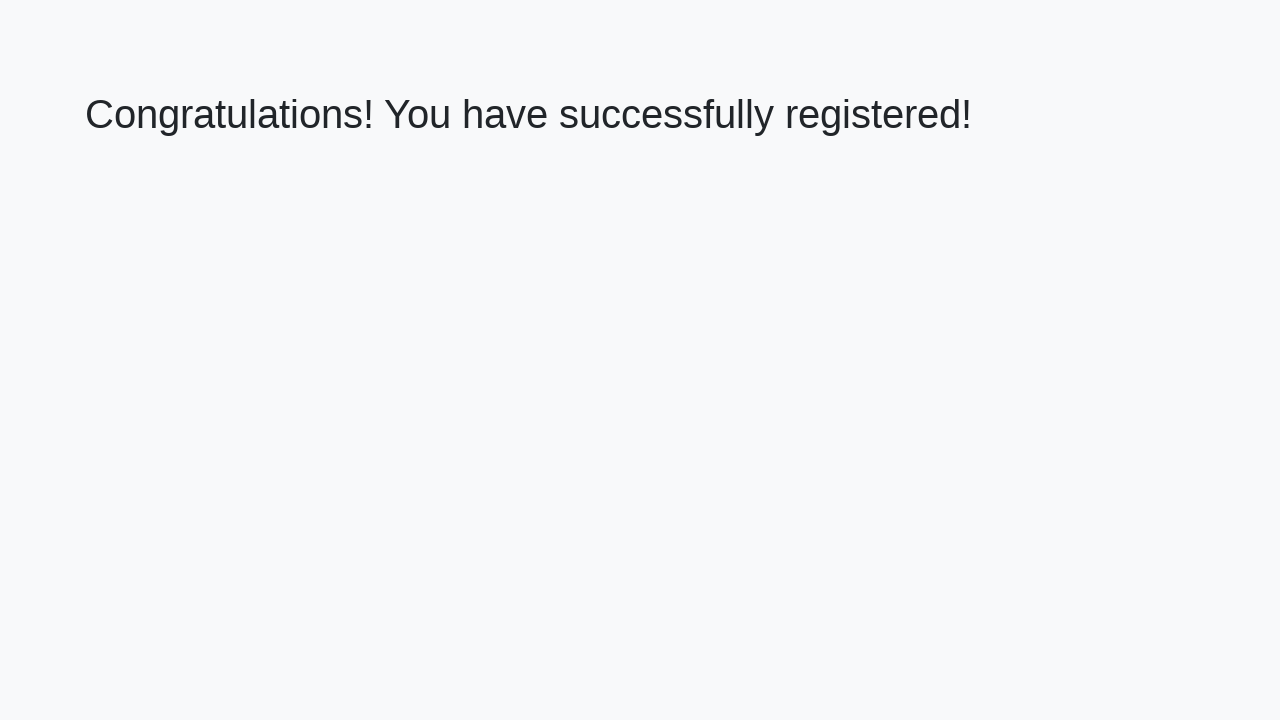

Success message heading loaded
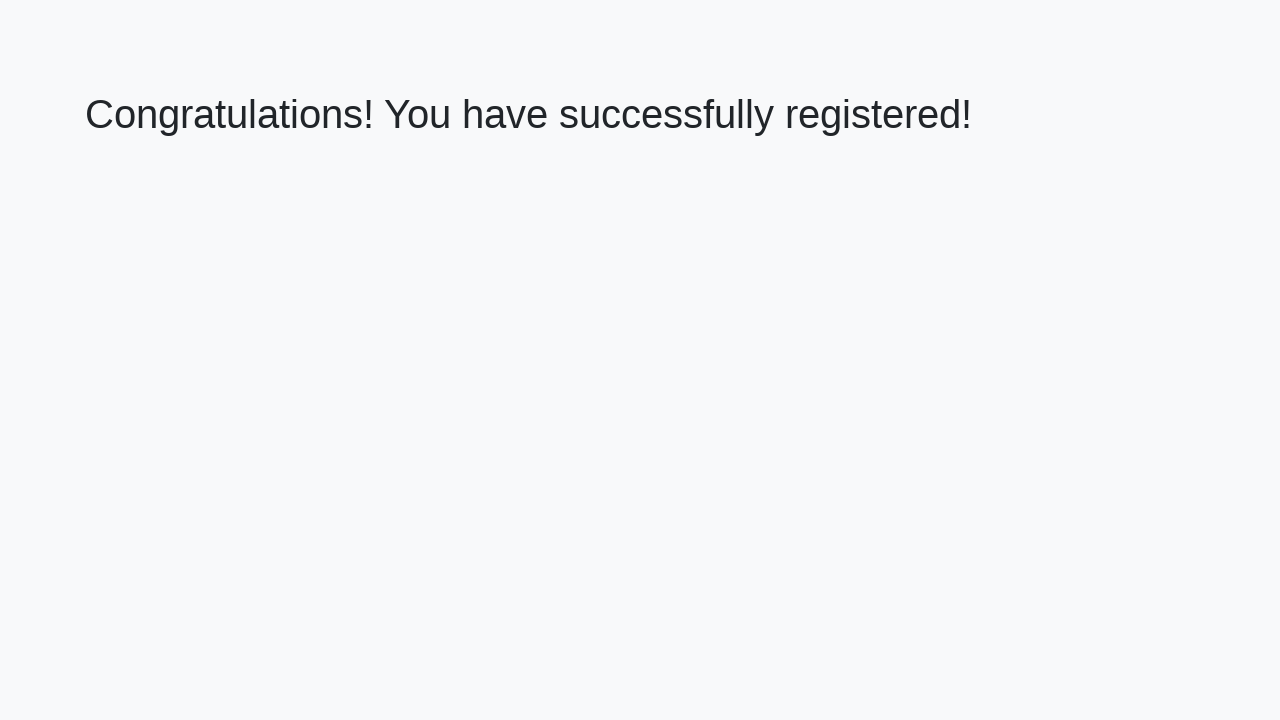

Retrieved success message text
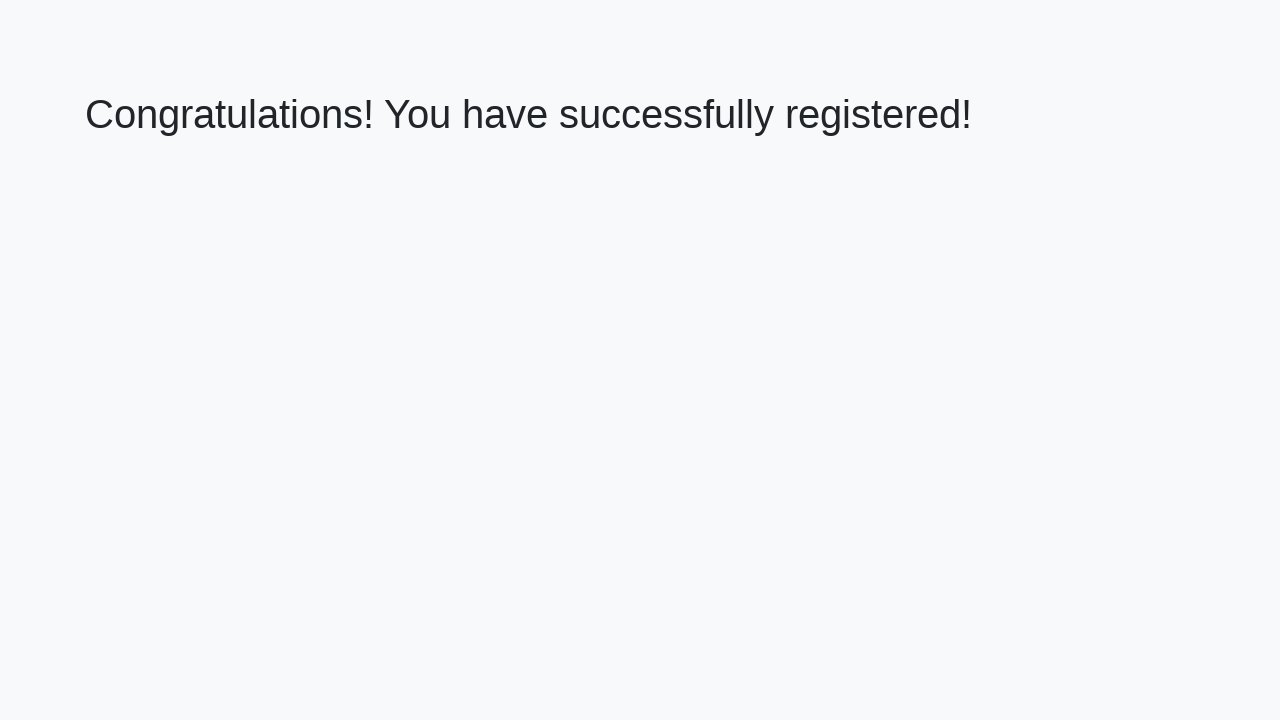

Verified success message: 'Congratulations! You have successfully registered!'
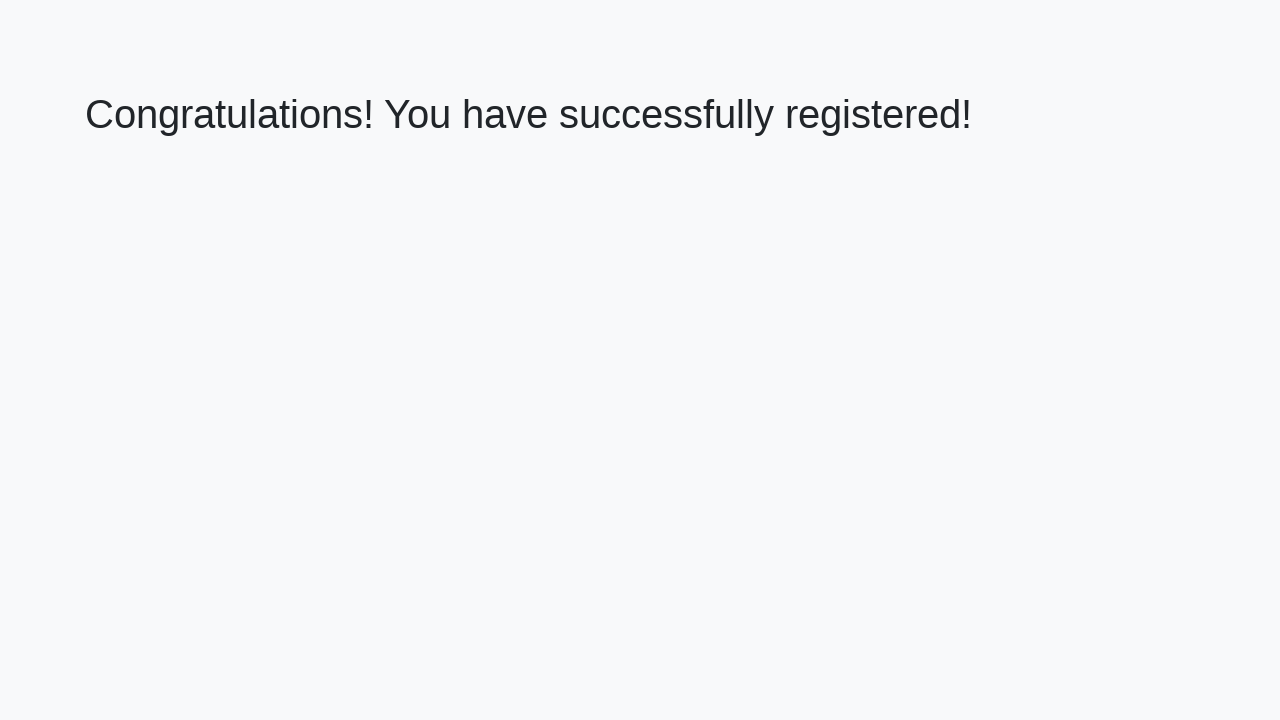

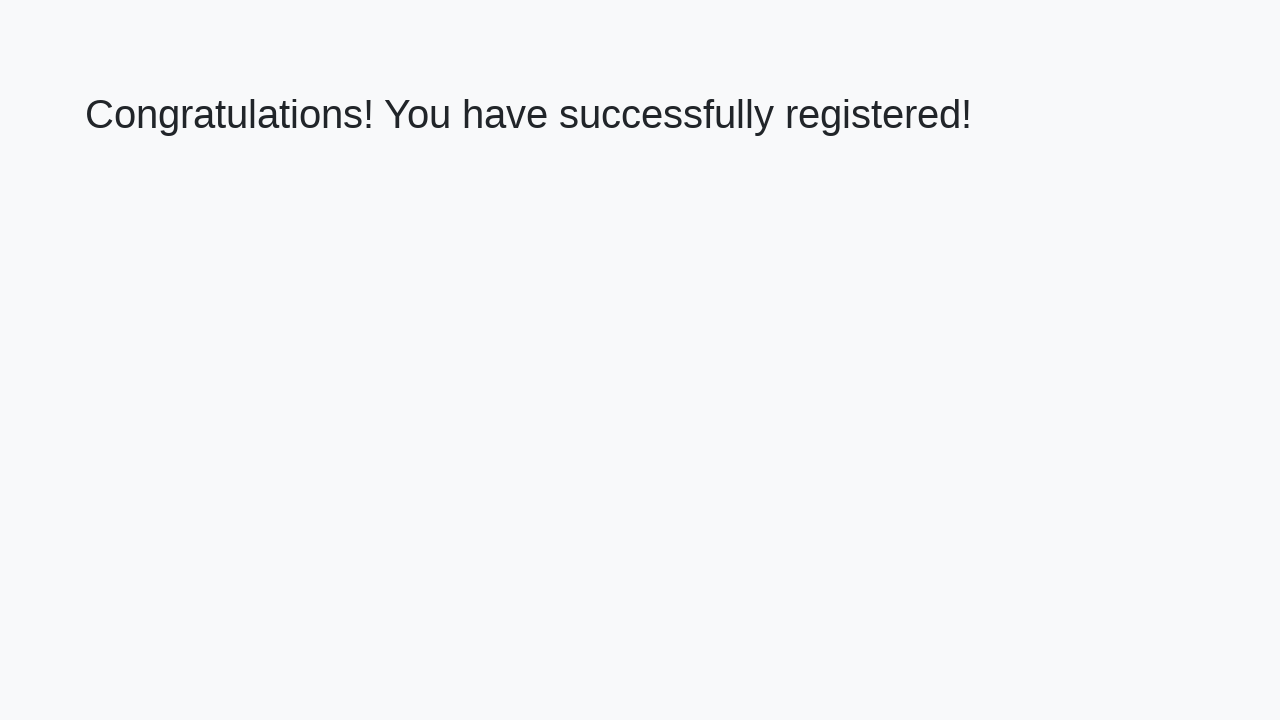